Tests clearing the complete state of all items by toggling the mark all checkbox

Starting URL: https://demo.playwright.dev/todomvc

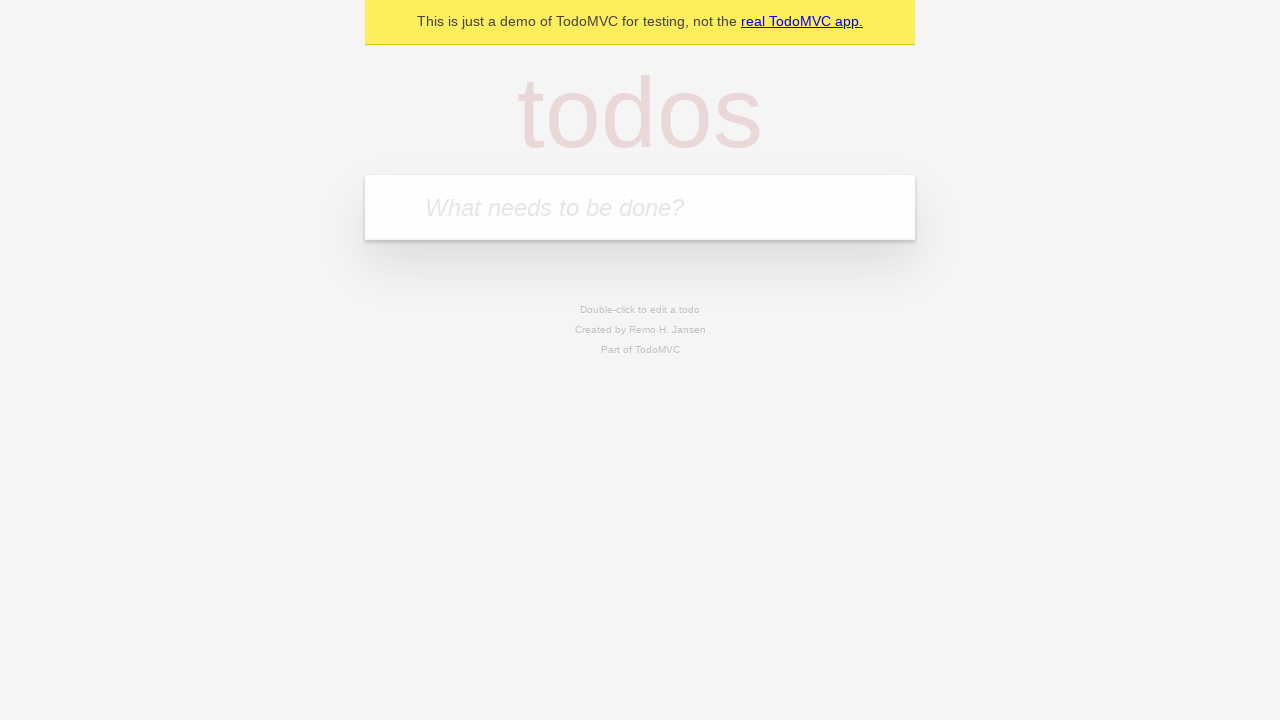

Located the todo input field
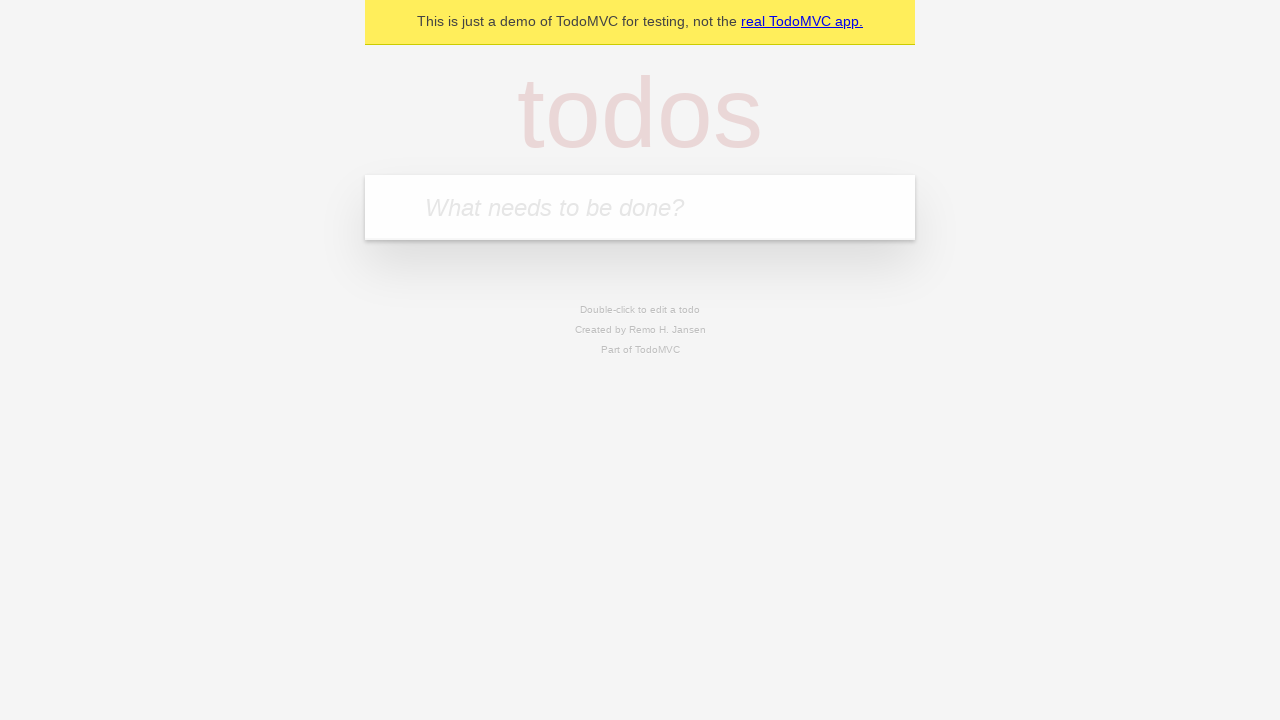

Filled todo input with 'buy some cheese' on internal:attr=[placeholder="What needs to be done?"i]
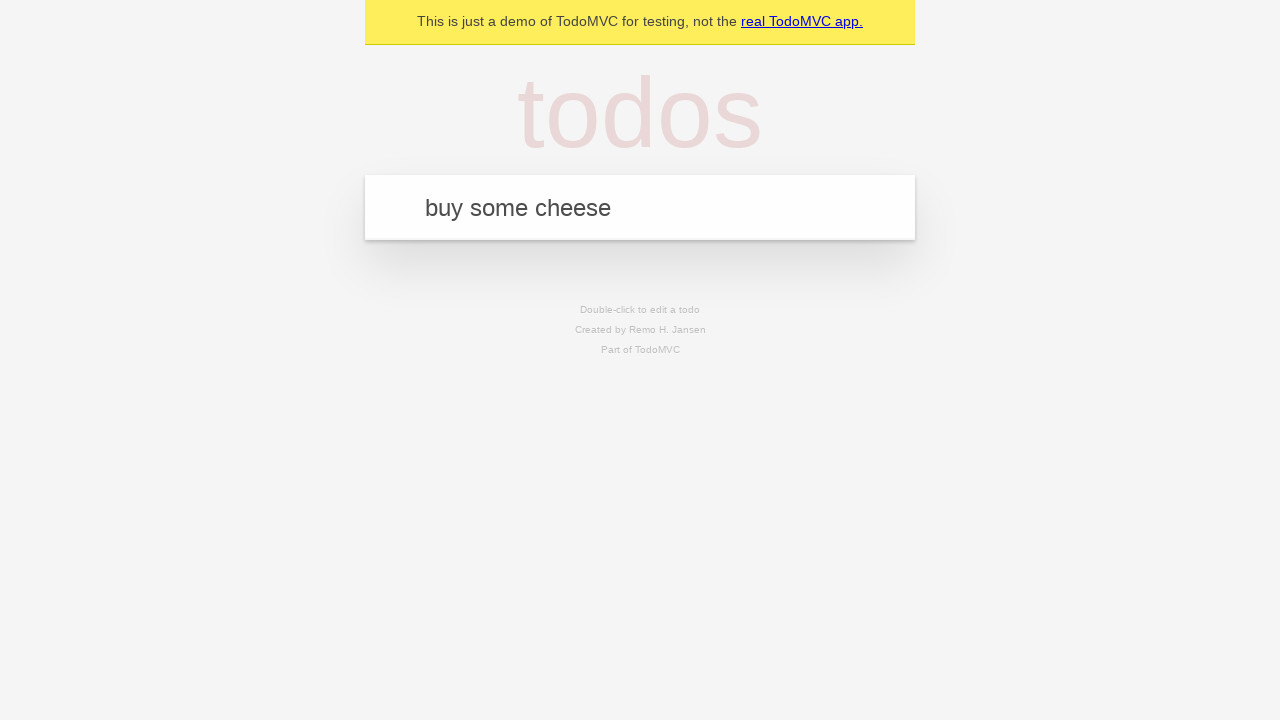

Pressed Enter to create todo 'buy some cheese' on internal:attr=[placeholder="What needs to be done?"i]
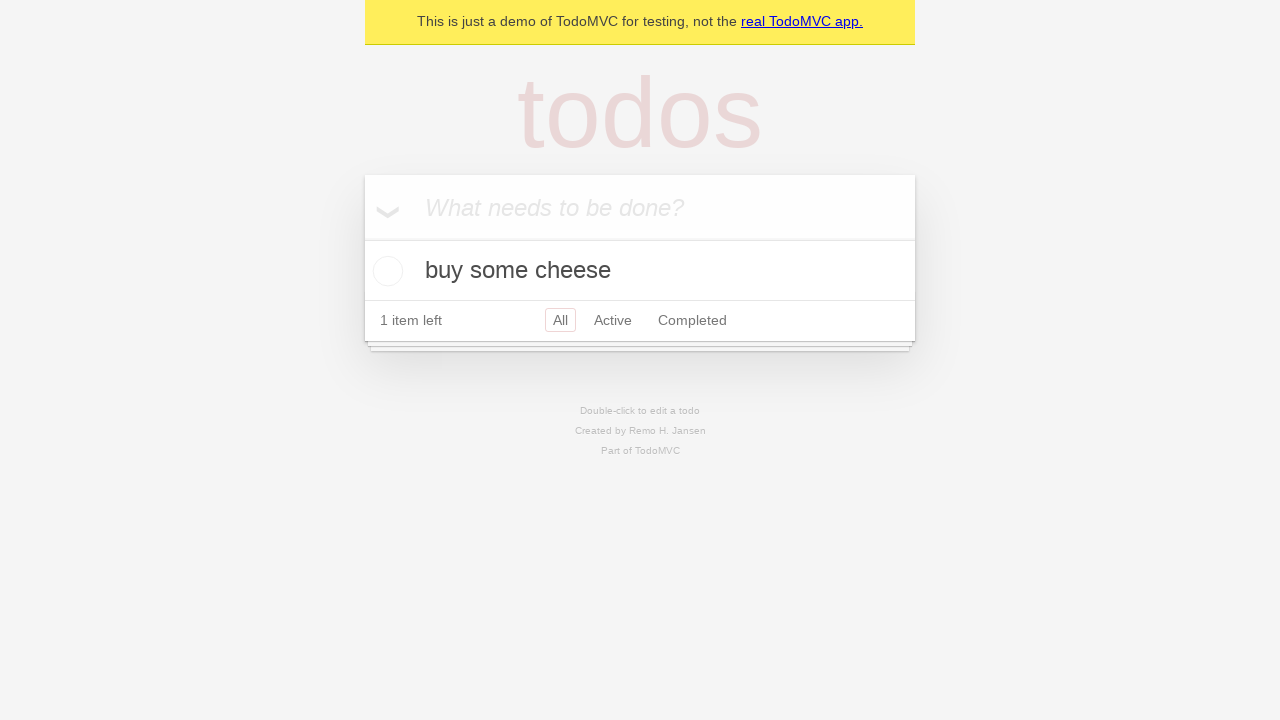

Filled todo input with 'feed the cat' on internal:attr=[placeholder="What needs to be done?"i]
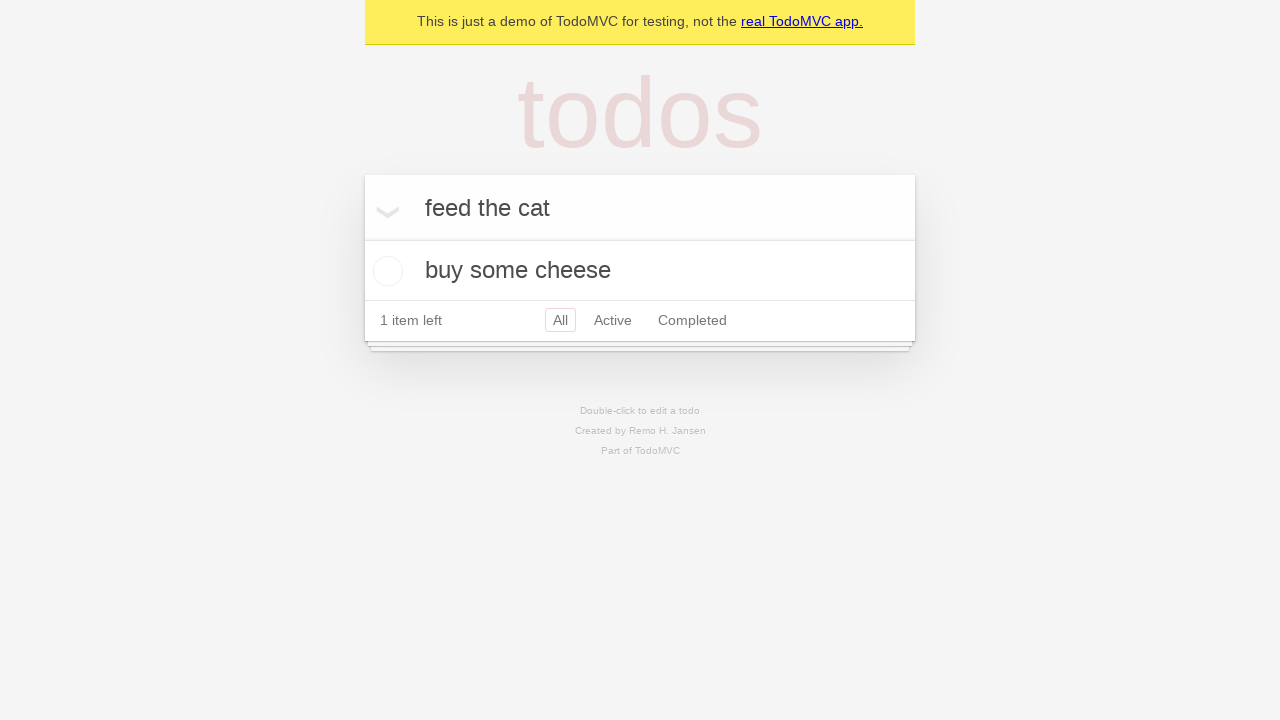

Pressed Enter to create todo 'feed the cat' on internal:attr=[placeholder="What needs to be done?"i]
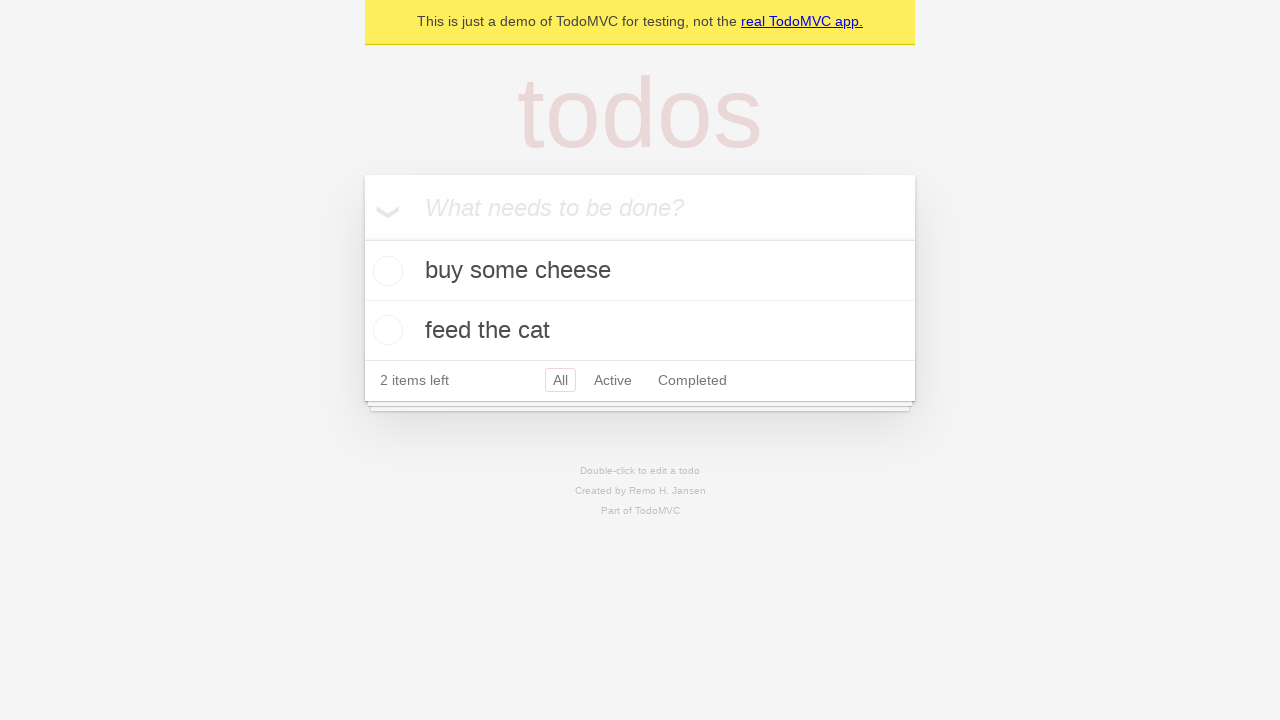

Filled todo input with 'book a doctors appointment' on internal:attr=[placeholder="What needs to be done?"i]
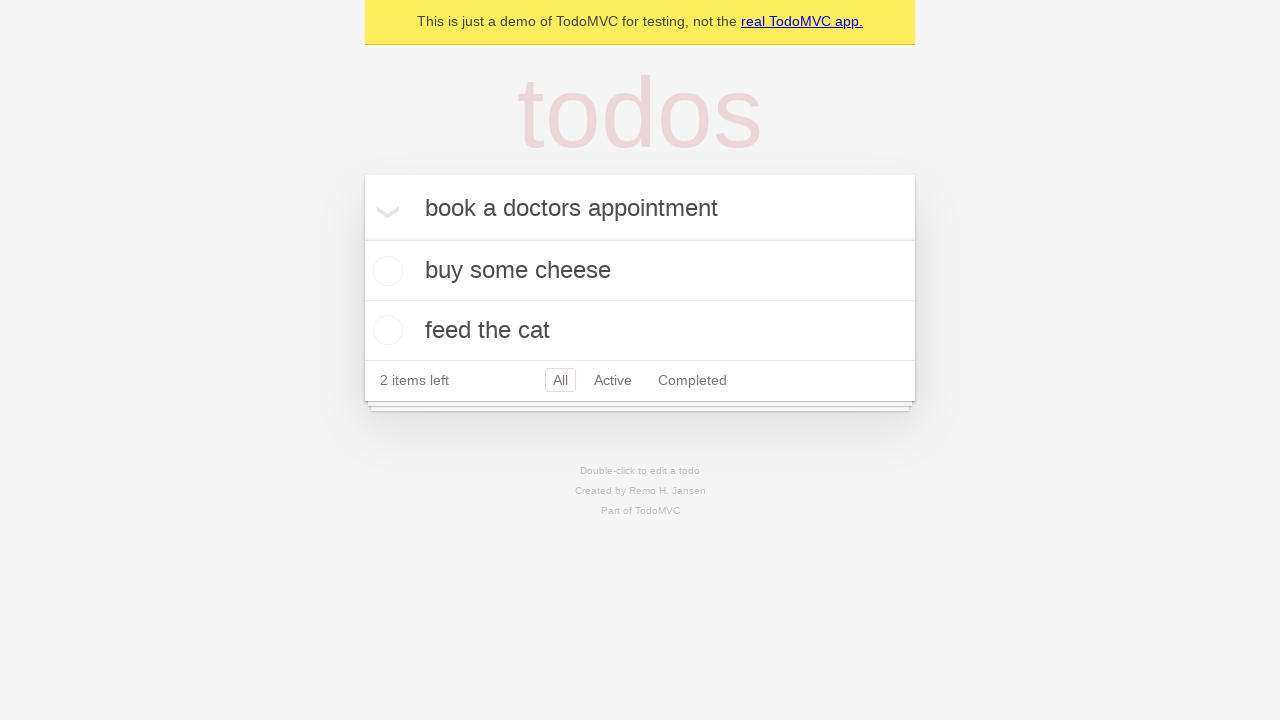

Pressed Enter to create todo 'book a doctors appointment' on internal:attr=[placeholder="What needs to be done?"i]
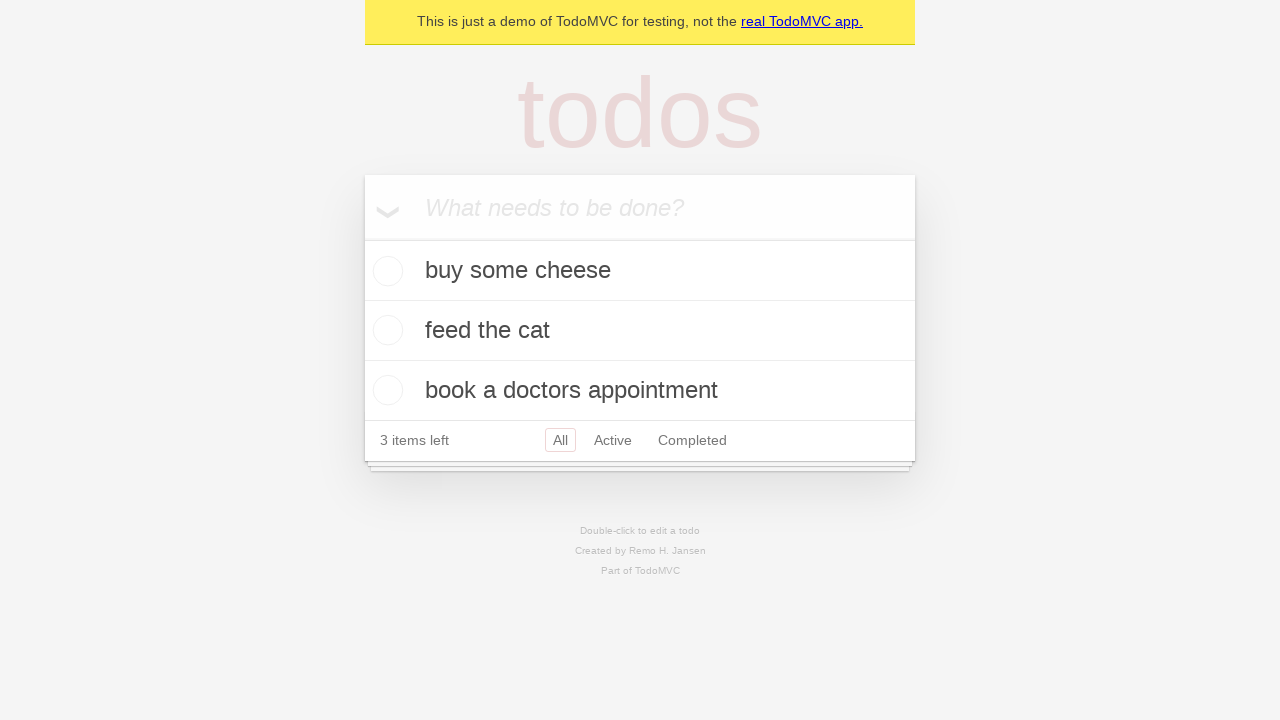

Located the 'Mark all as complete' checkbox
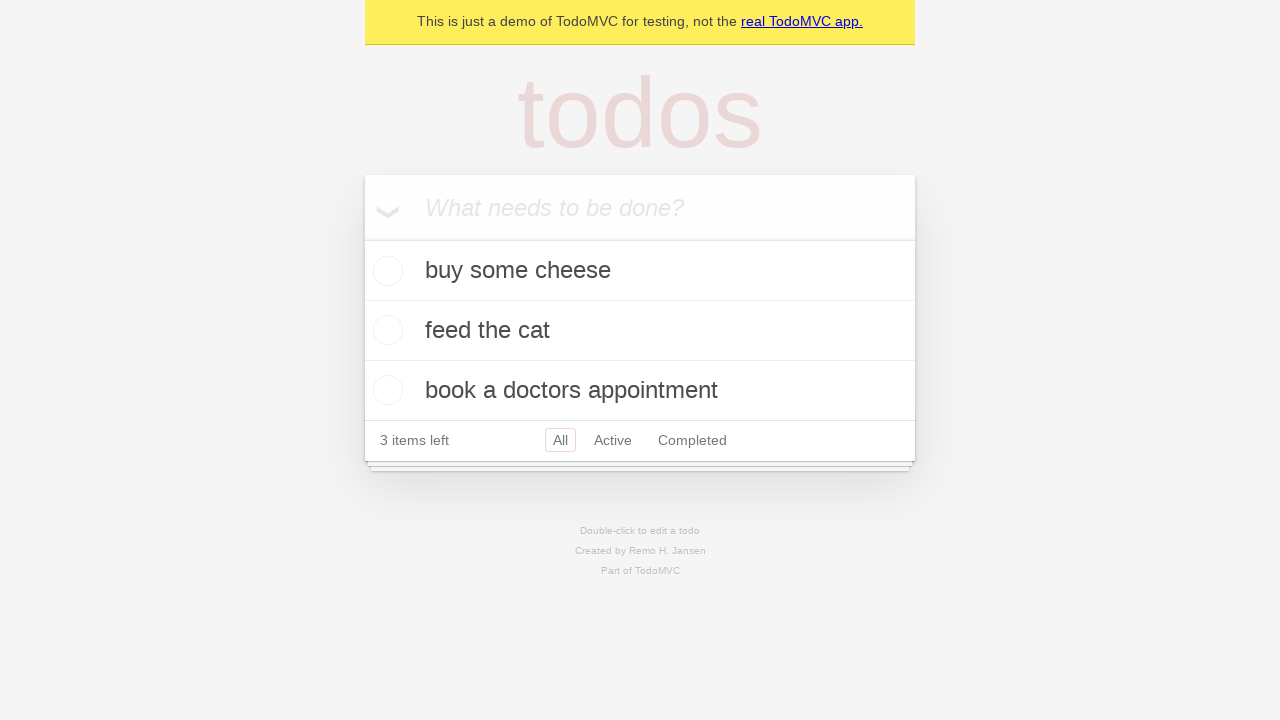

Checked the 'Mark all as complete' checkbox to mark all items as complete at (362, 238) on internal:label="Mark all as complete"i
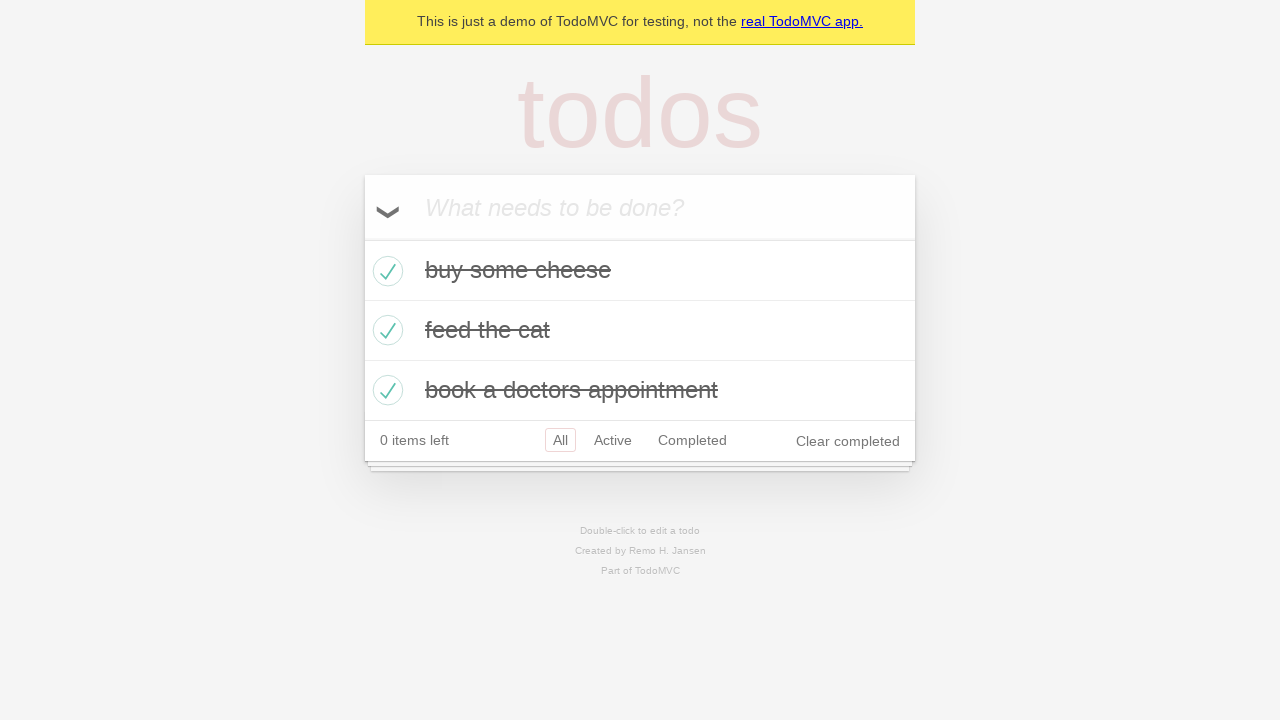

Unchecked the 'Mark all as complete' checkbox to clear the complete state of all items at (362, 238) on internal:label="Mark all as complete"i
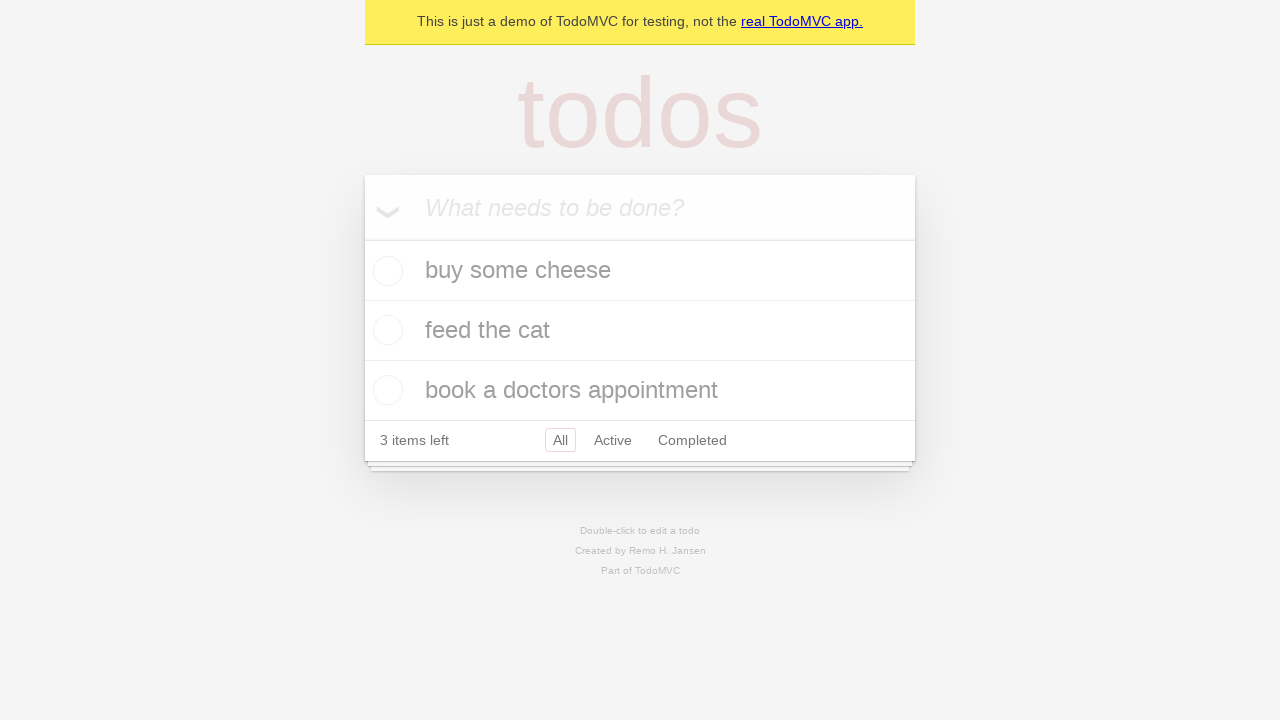

Verified that all todo items are now in uncompleted state
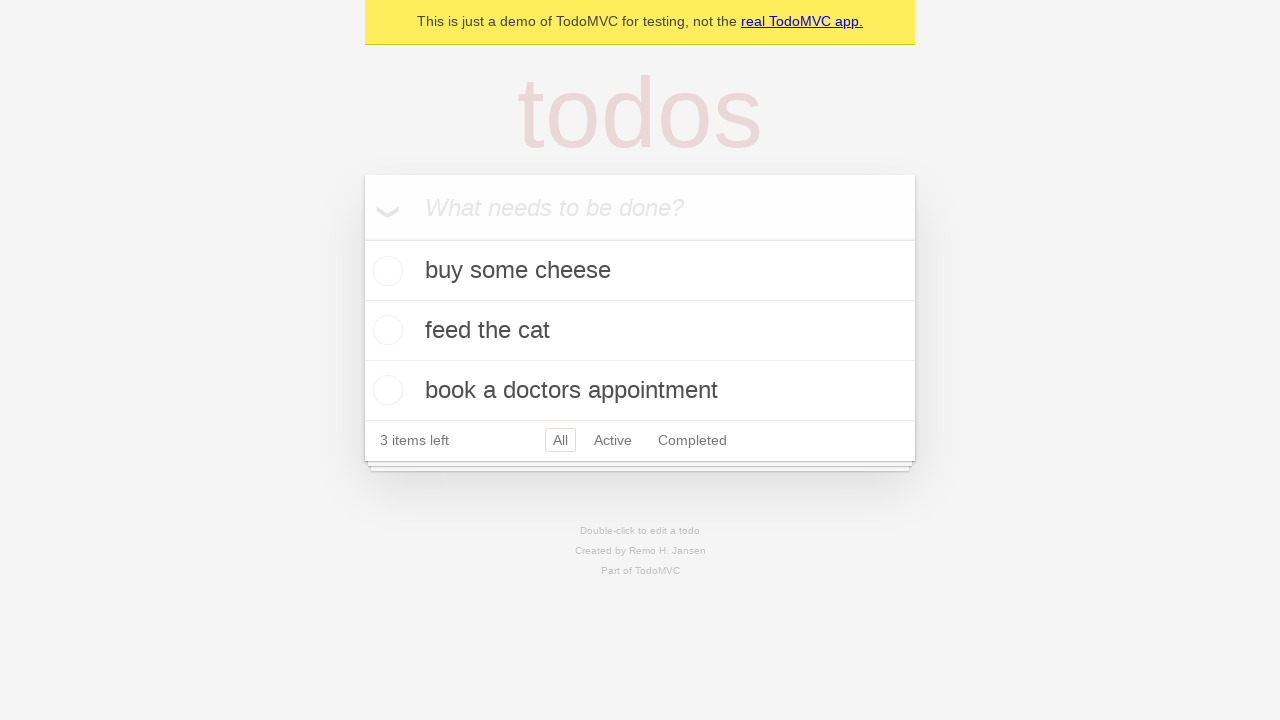

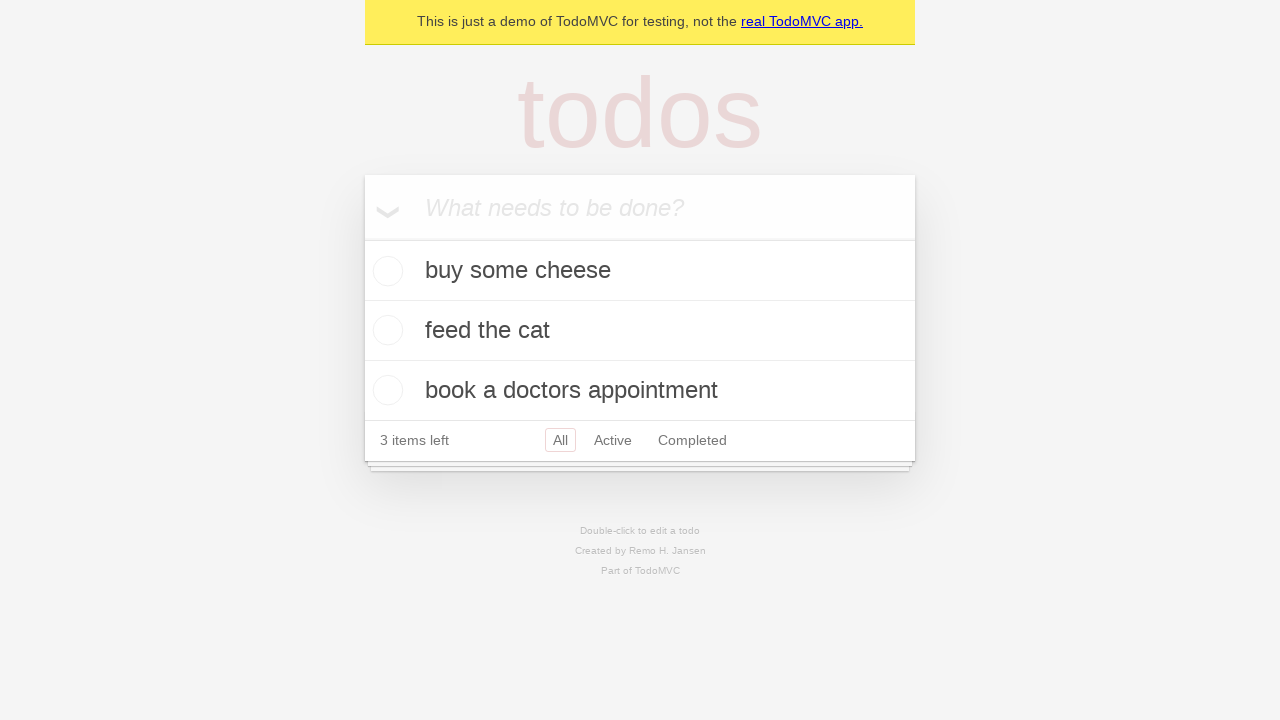